Navigates to CoinMarketCap homepage and waits for the page to load

Starting URL: https://coinmarketcap.com/

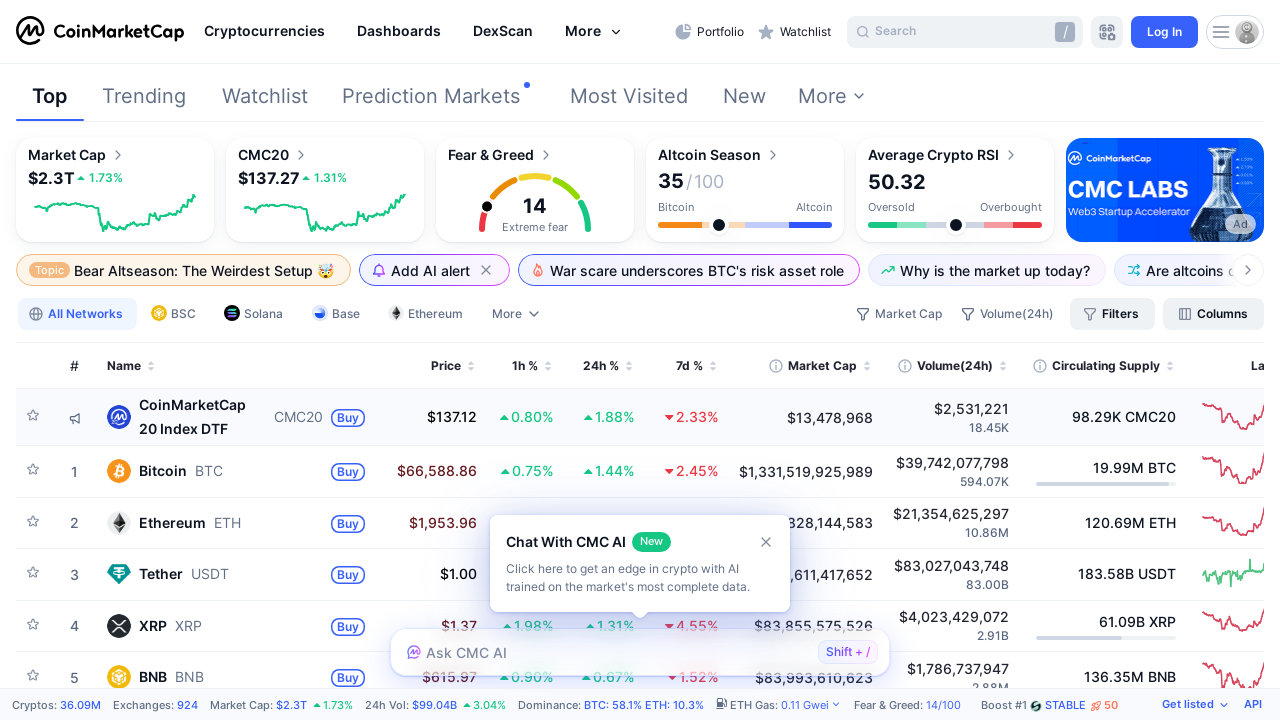

Waited for page to reach networkidle load state
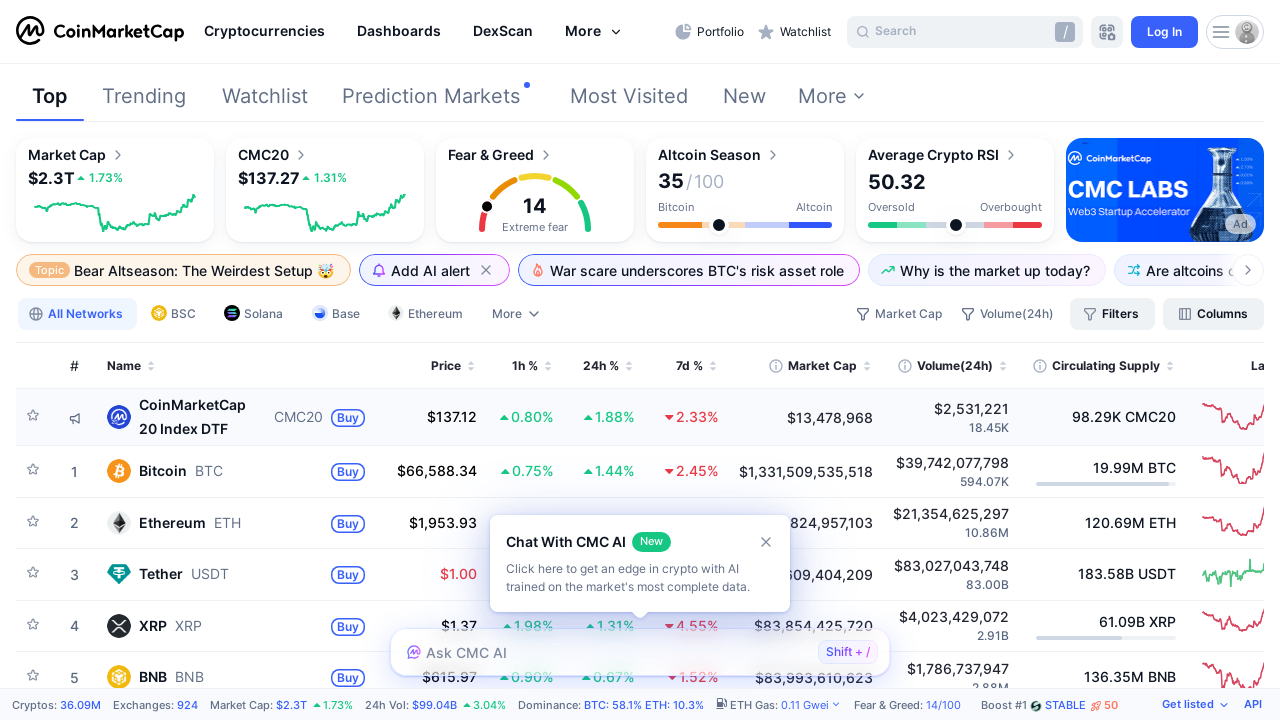

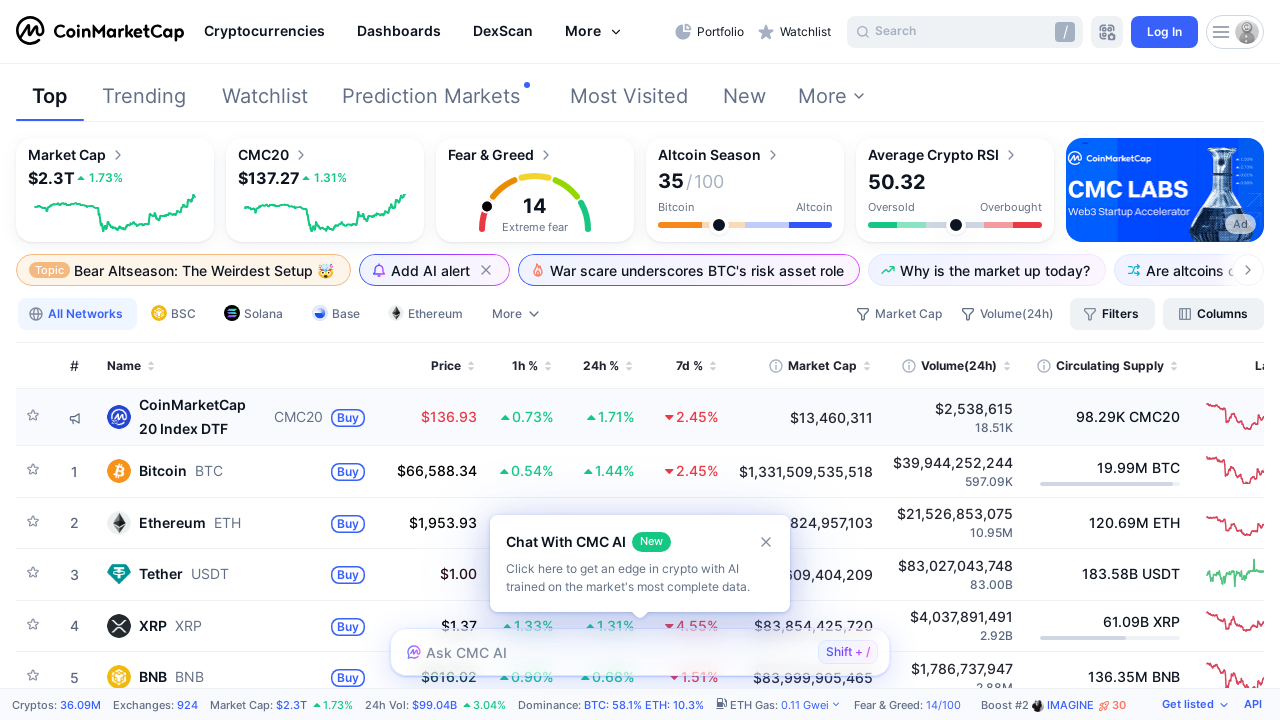